Tests radio button selection by clicking the male radio option

Starting URL: https://softwaretestingpro.github.io/Automation/Beginner/B-1.03-Radio.html

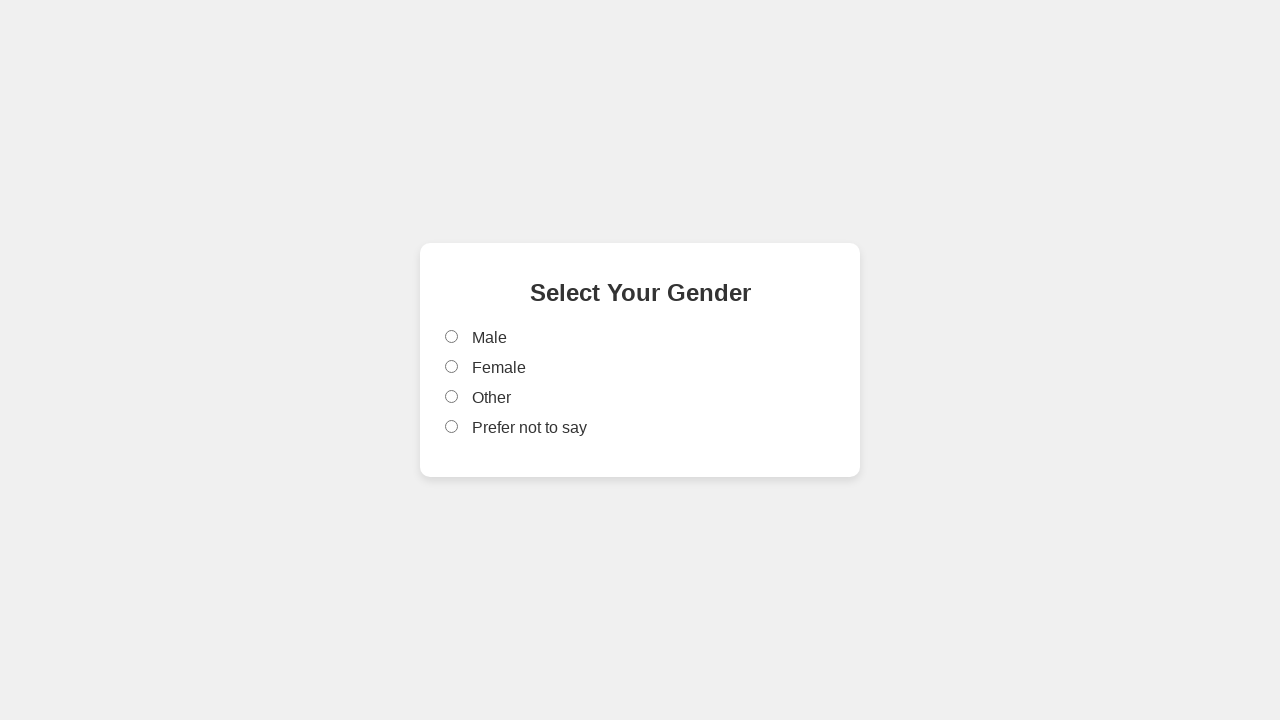

Clicked male radio button option at (452, 337) on input[value='male']
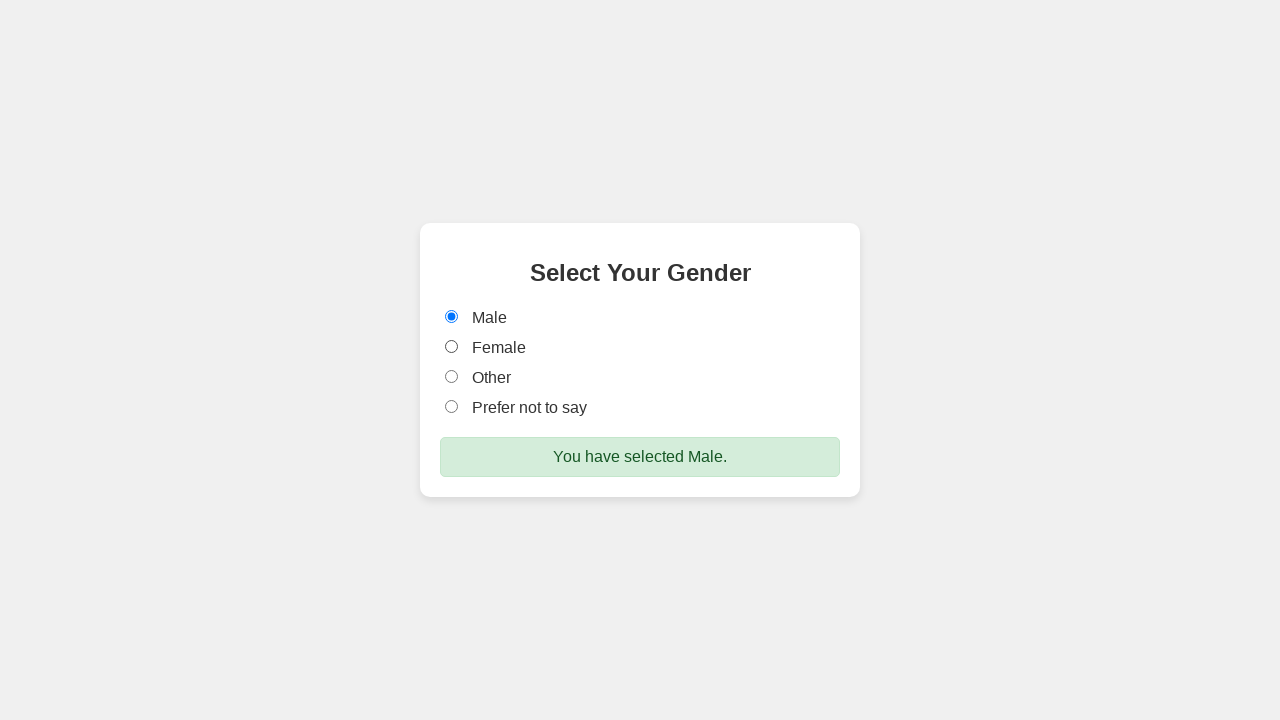

Success message appeared after selecting male radio button
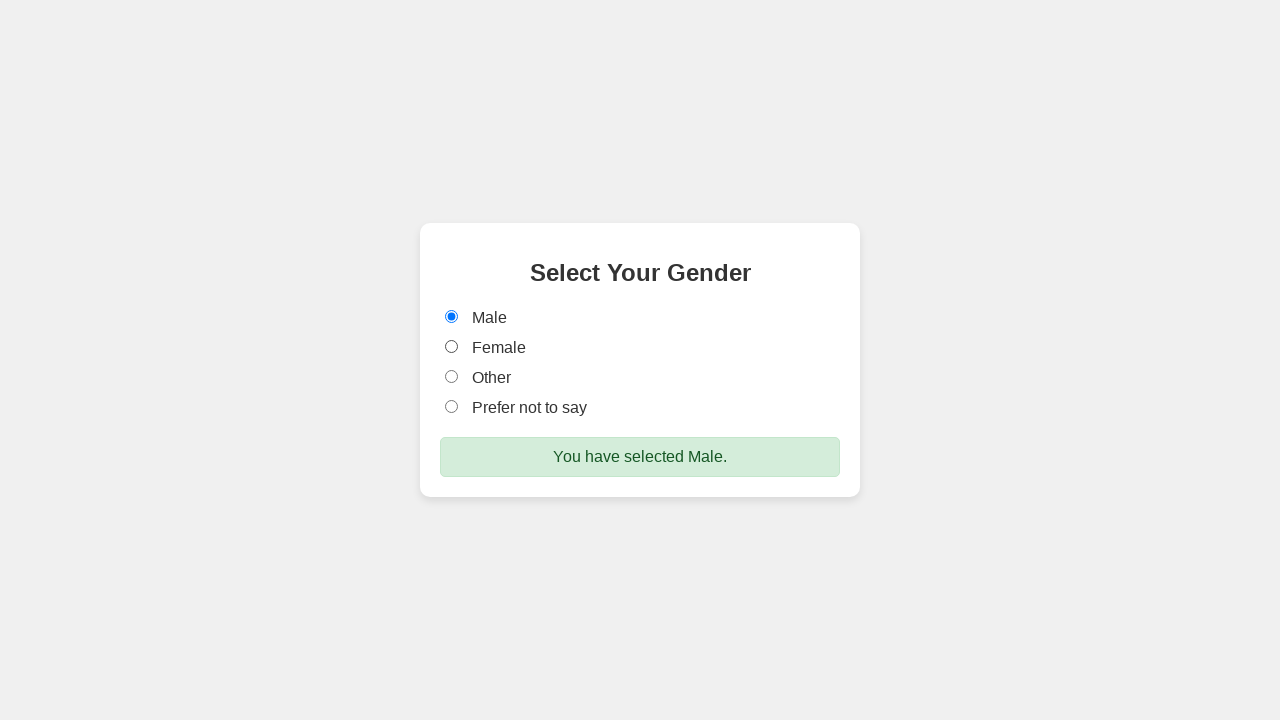

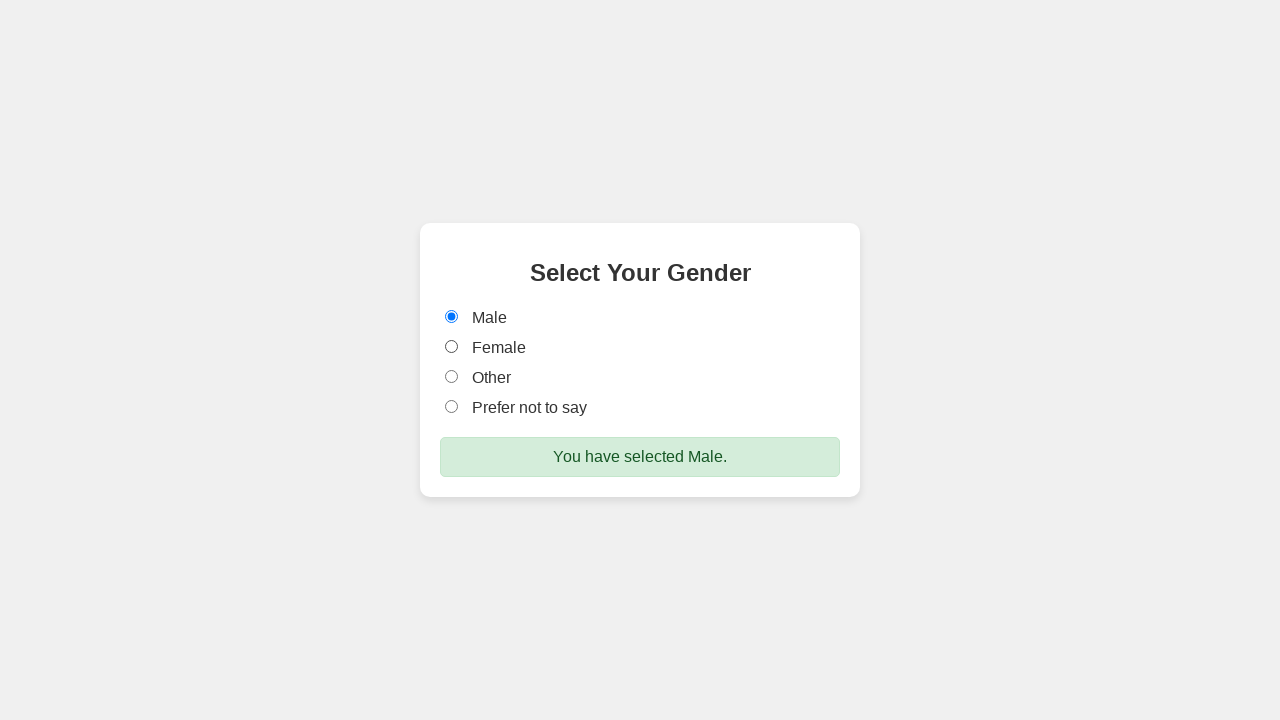